Tests a second registration form variant by filling in first name and email fields, then submitting the form and verifying successful registration message.

Starting URL: http://suninjuly.github.io/registration2.html

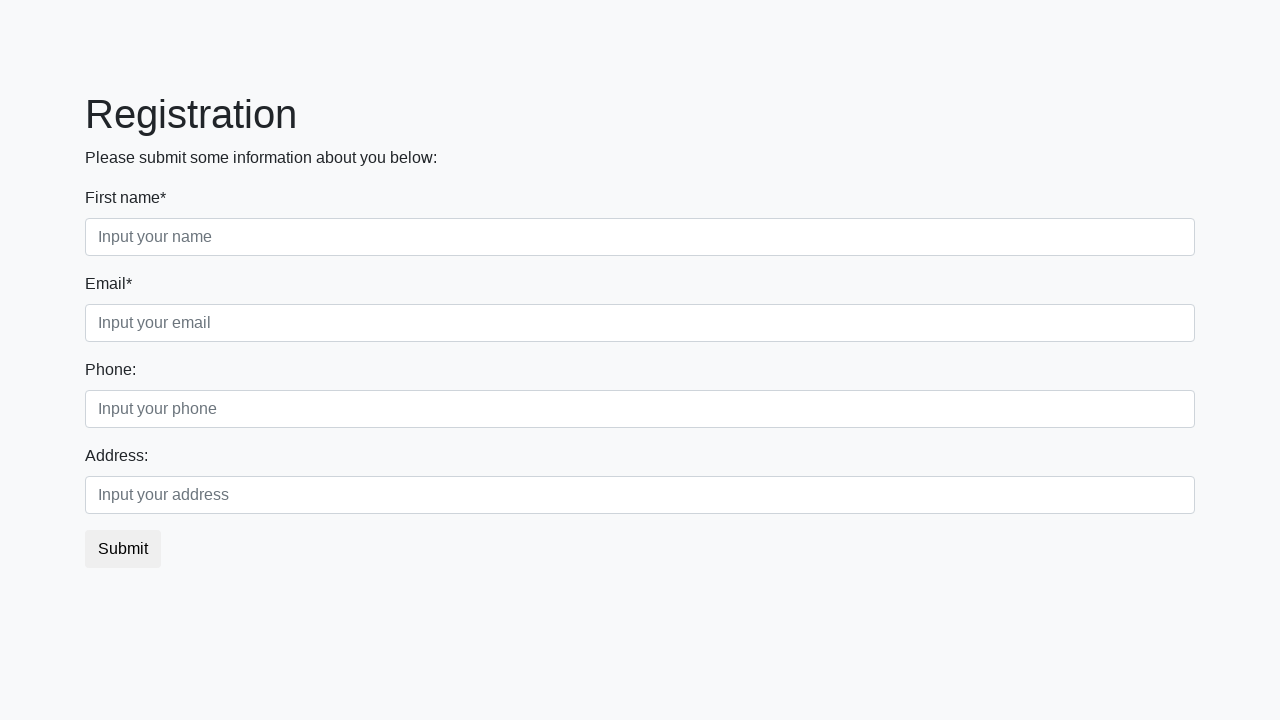

Filled first name field with 'Маша' on //div[1]/div[1]/input
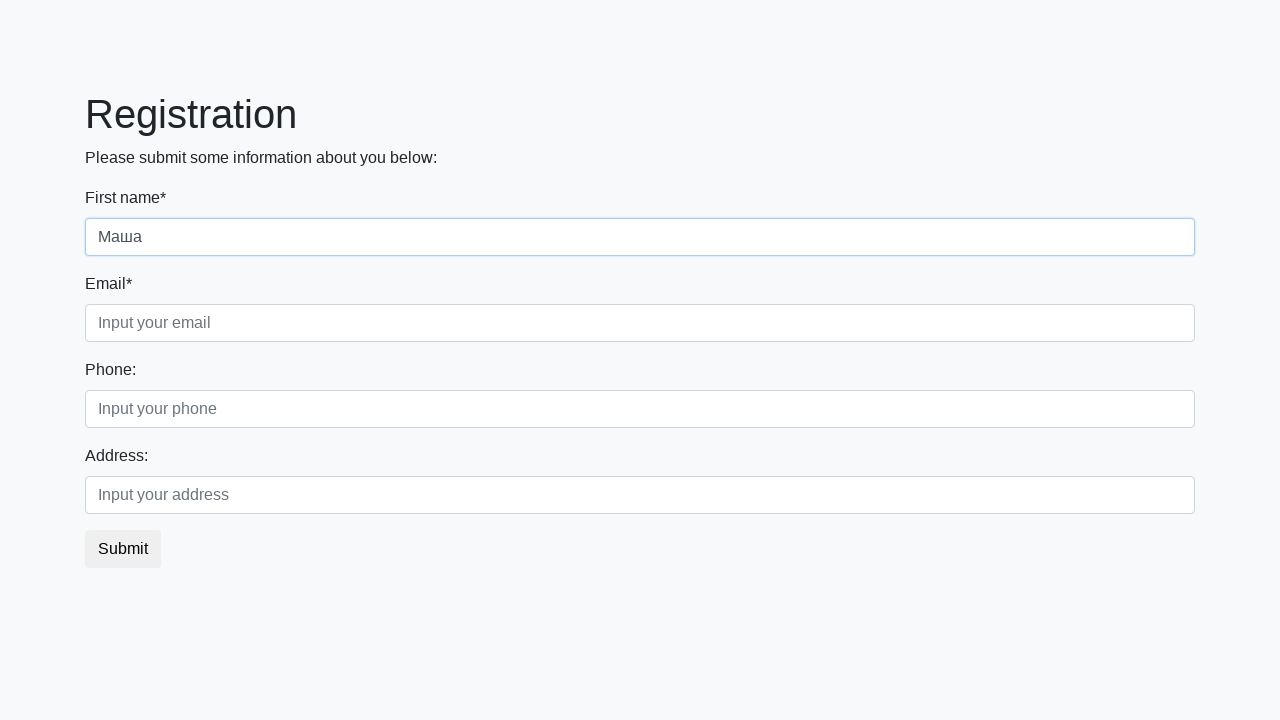

Filled email field with 'dsjhckdhdhbck@fjdzkvjndfv' on //div[1]/div[2]/input
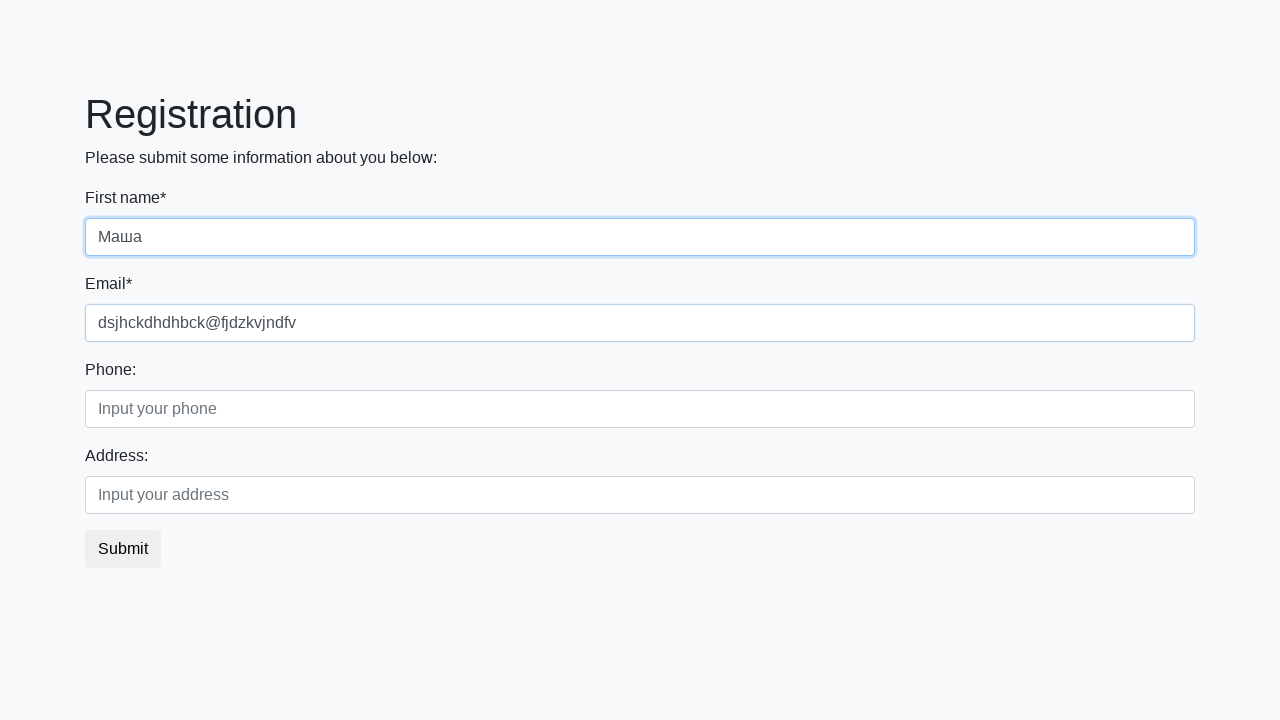

Clicked submit button to register at (123, 549) on xpath=//div/form/button
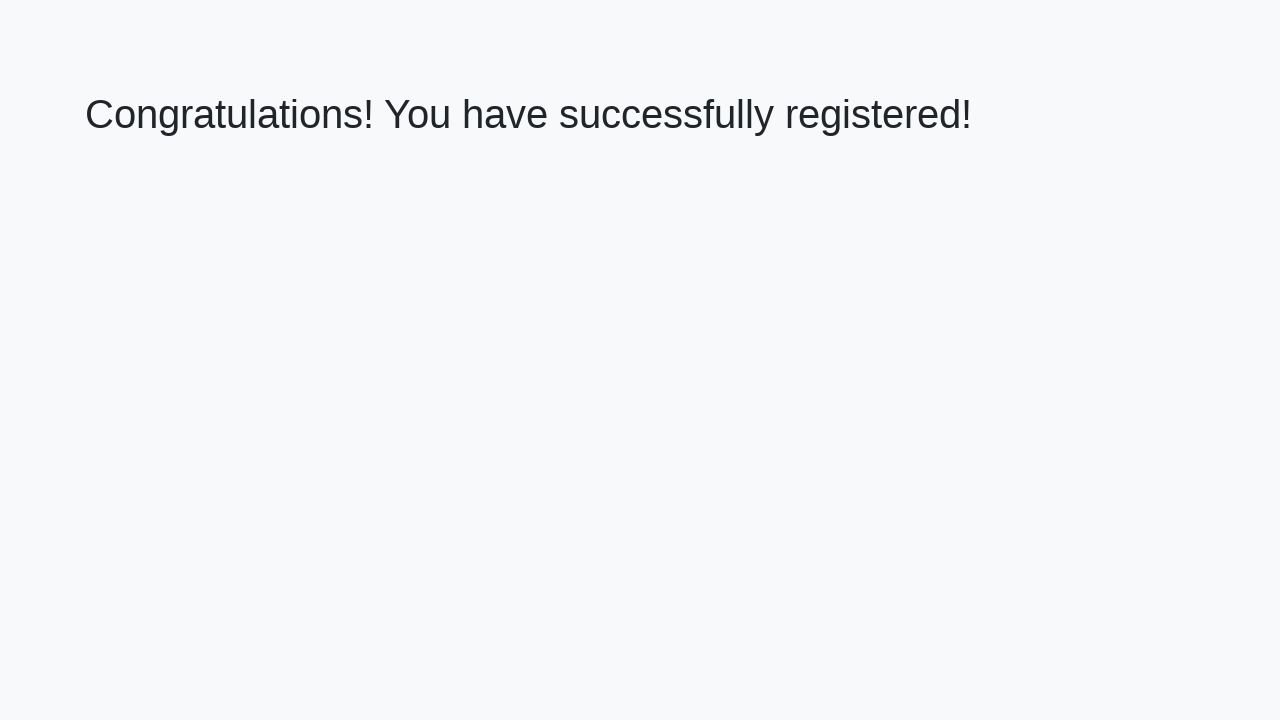

Verified successful registration message appeared
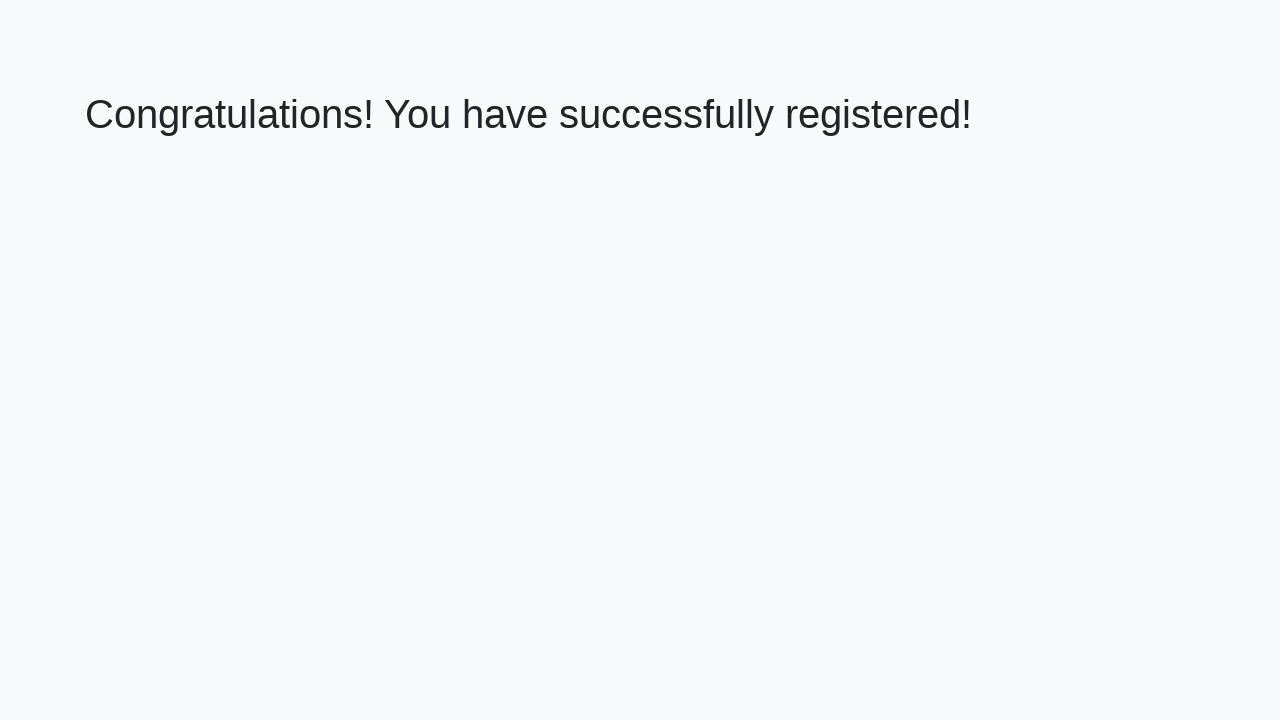

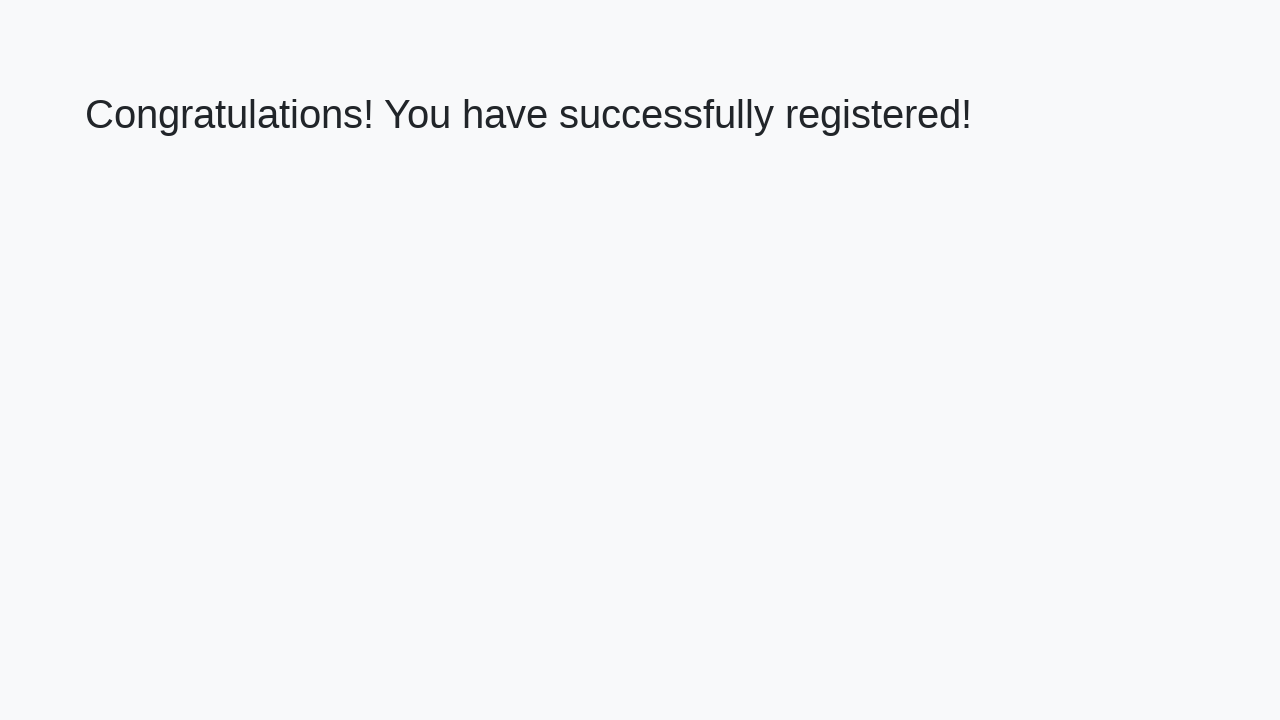